Tests form interaction on an automation practice page by entering a country name, a name, clicking confirm, and accepting the alert dialog

Starting URL: https://rahulshettyacademy.com/AutomationPractice/

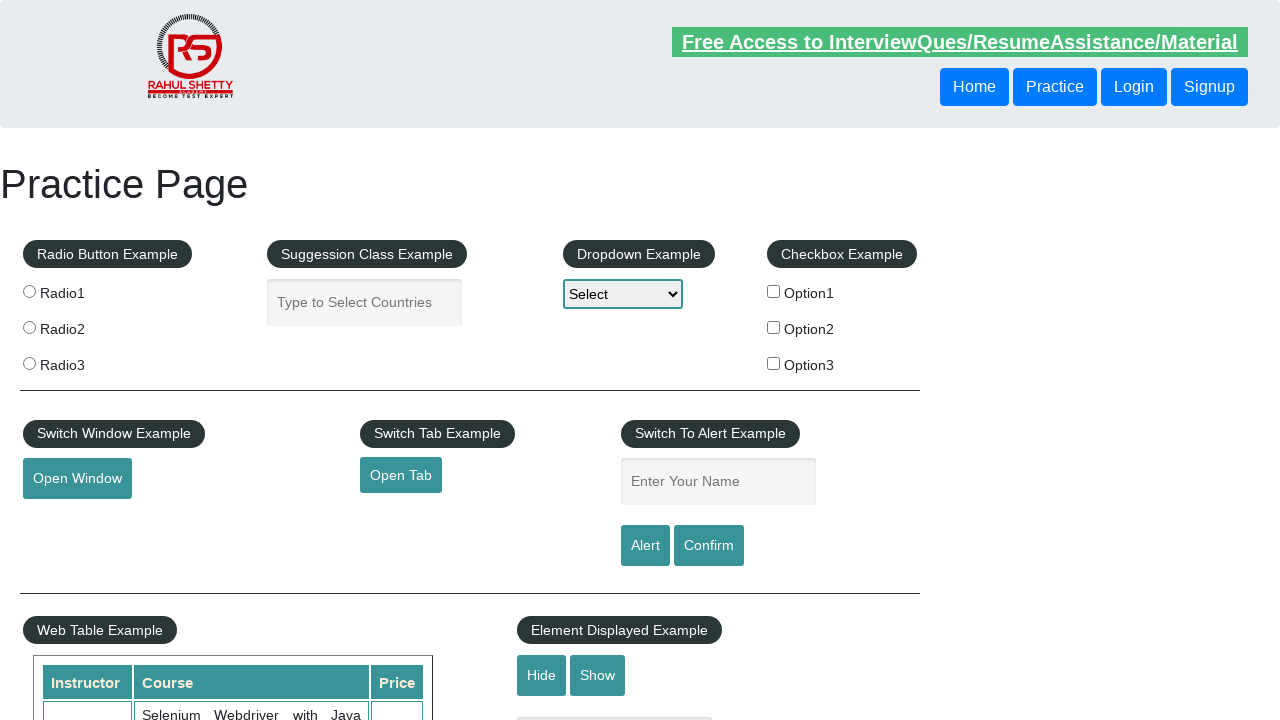

Filled autocomplete field with 'Pakistan' on input#autocomplete
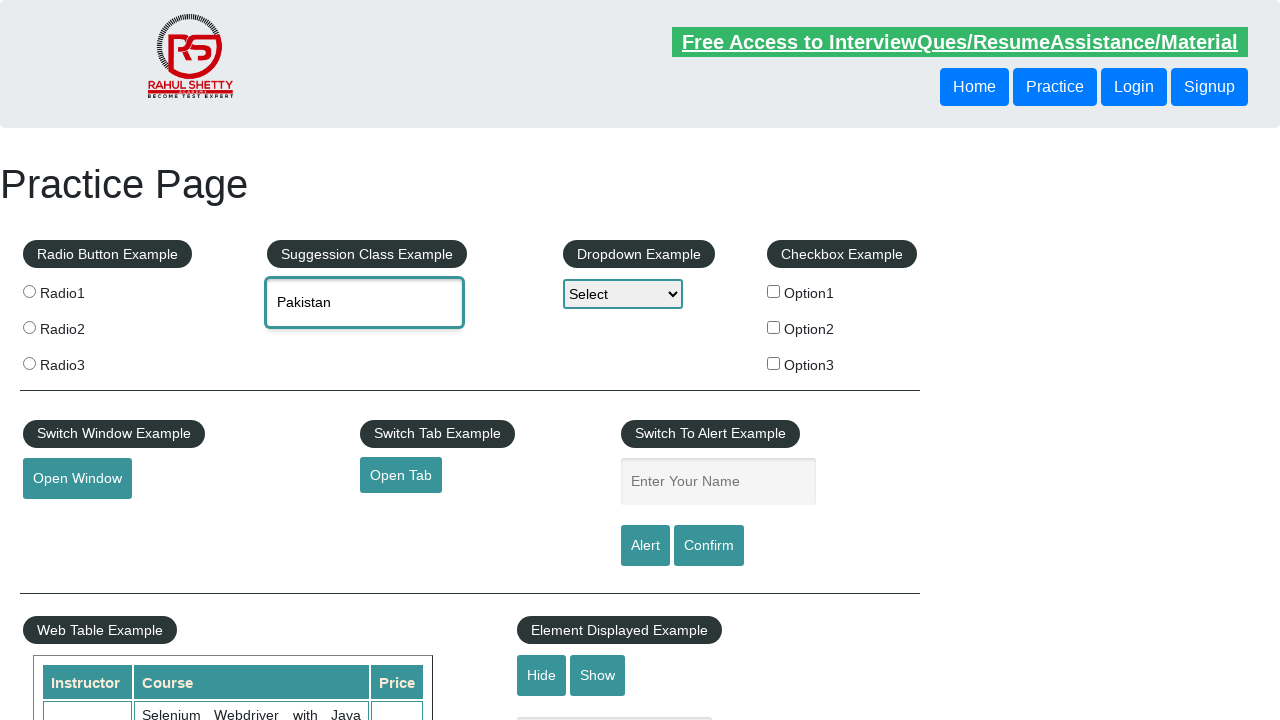

Filled name field with 'Hasnain' on input#name
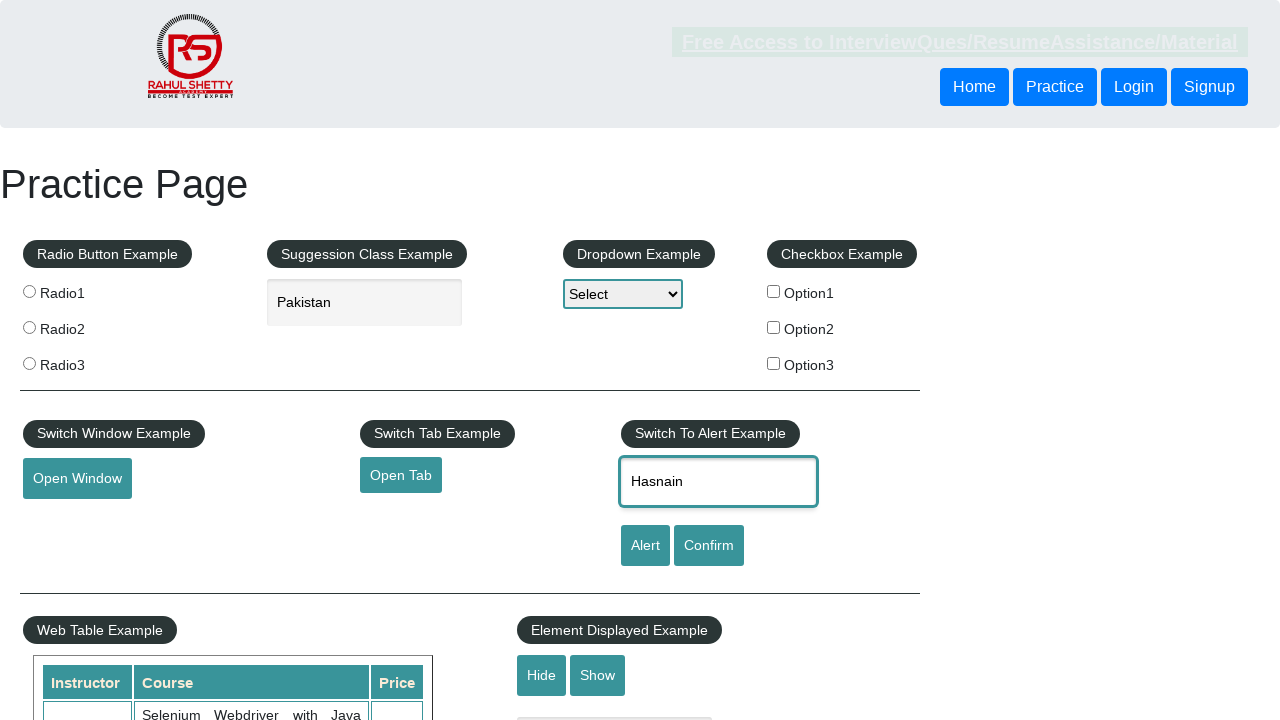

Clicked confirm button at (709, 546) on input#confirmbtn
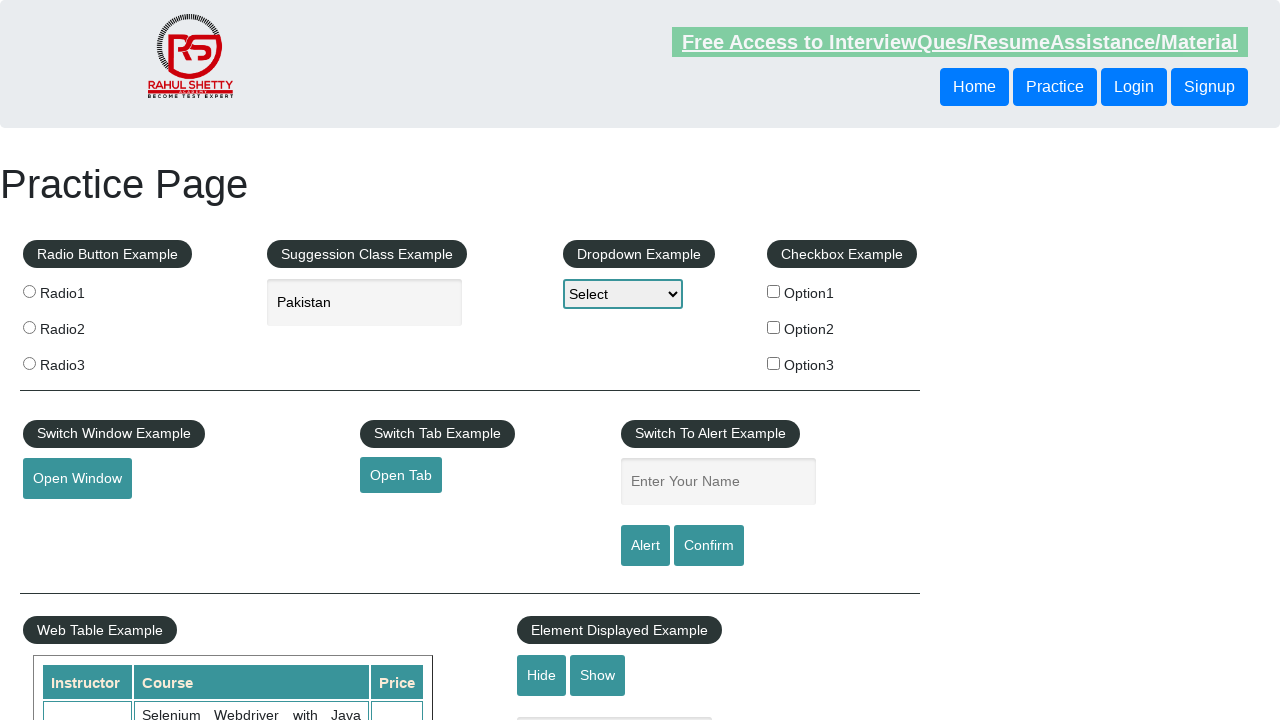

Set up dialog handler to accept alerts
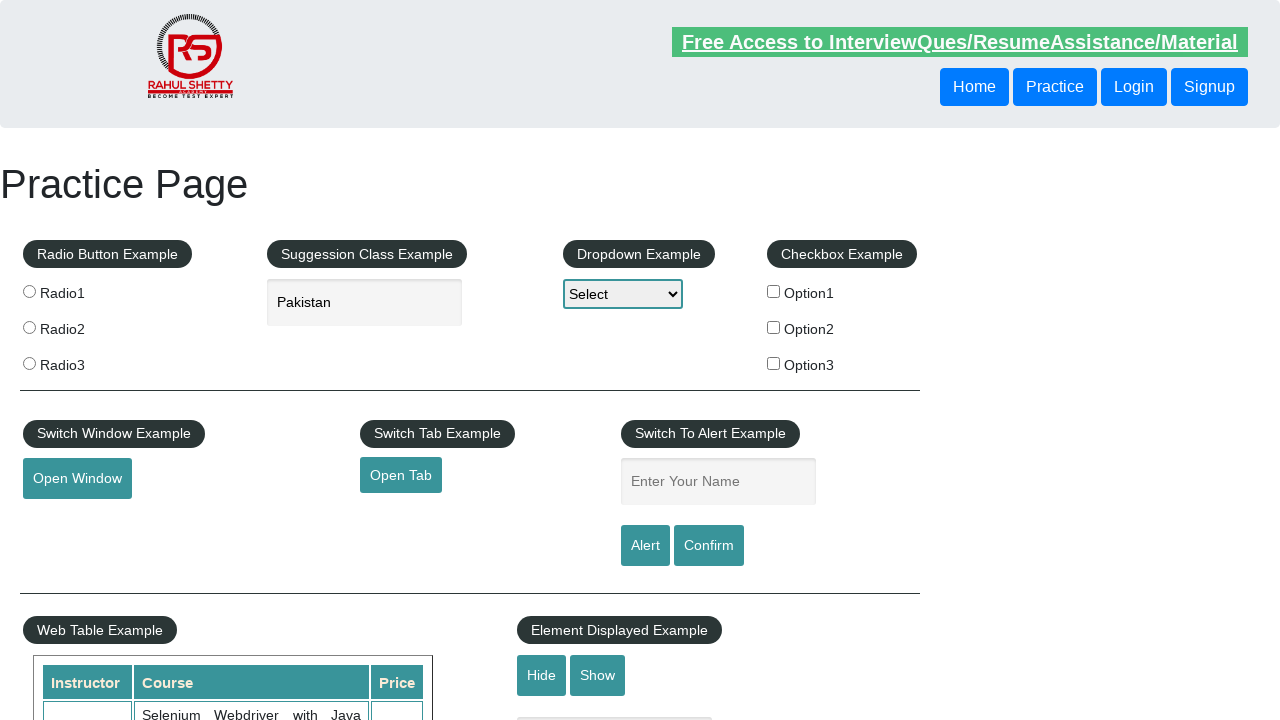

Waited 500ms for alert dialog processing
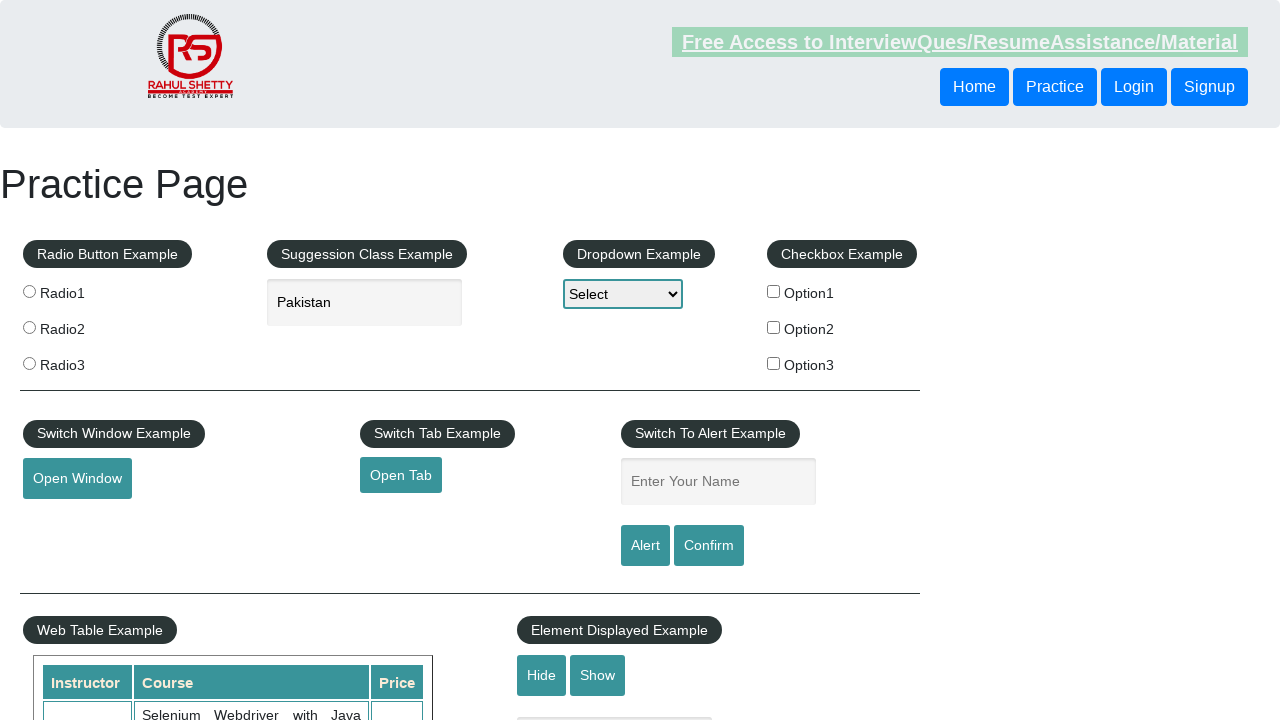

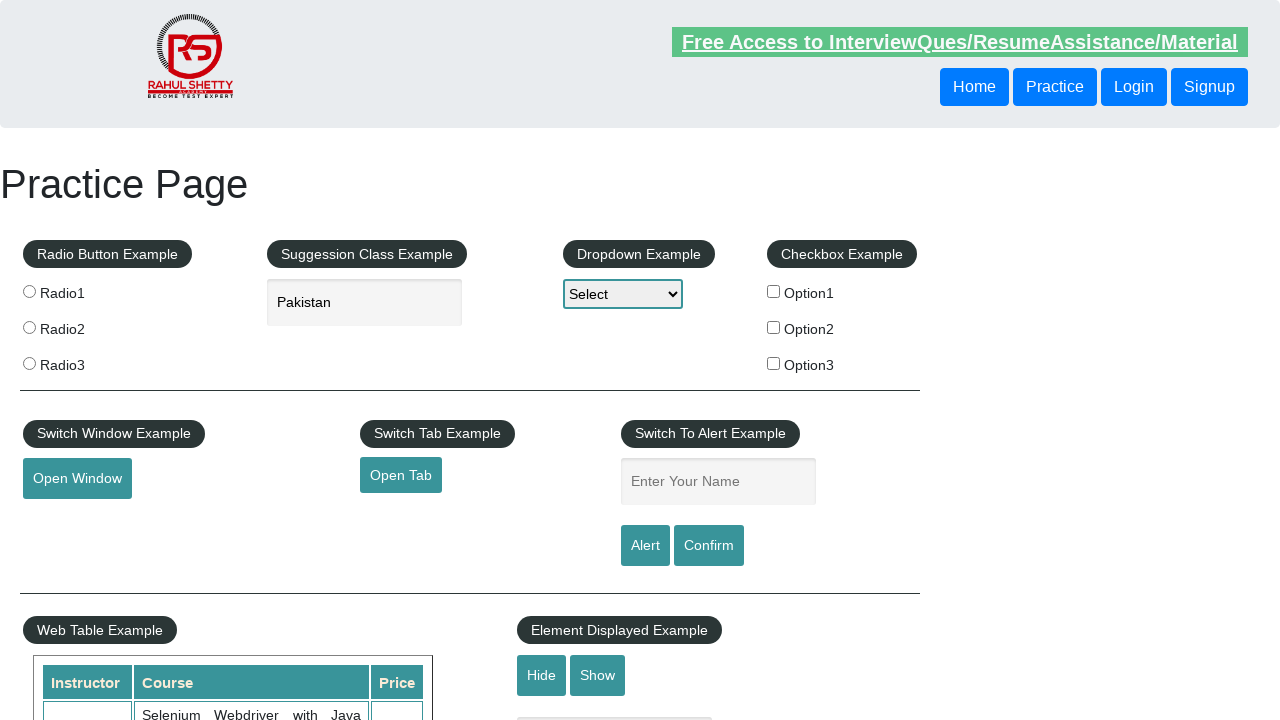